Tests dynamic element loading by clicking a start button and waiting for a welcome message to appear

Starting URL: https://syntaxprojects.com/dynamic-elements-loading.php

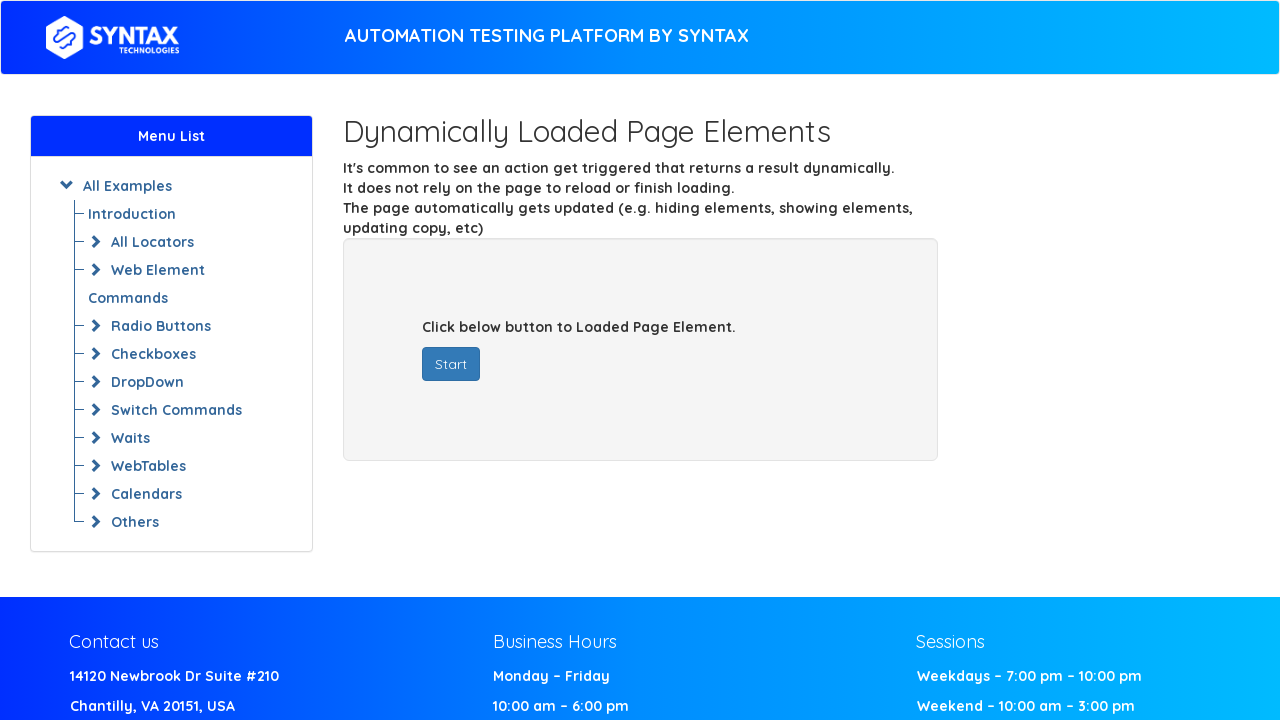

Clicked the start button at (451, 364) on #startButton
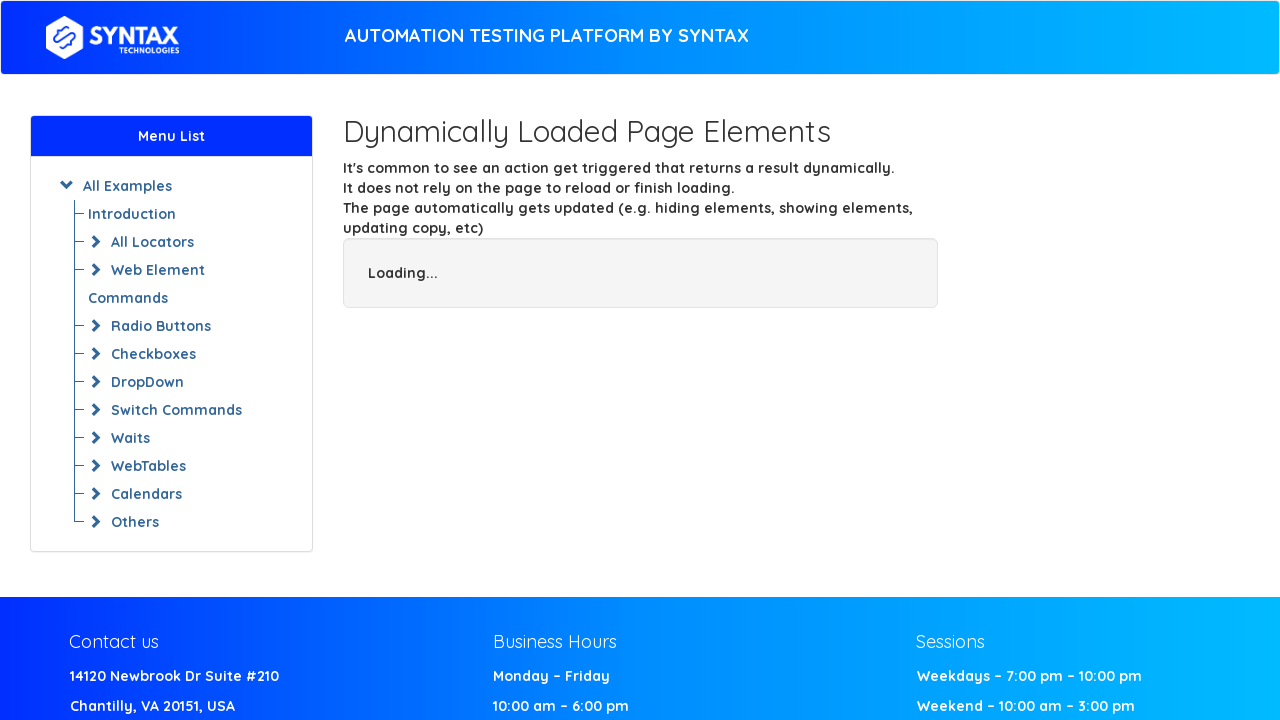

Welcome message appeared after clicking start button
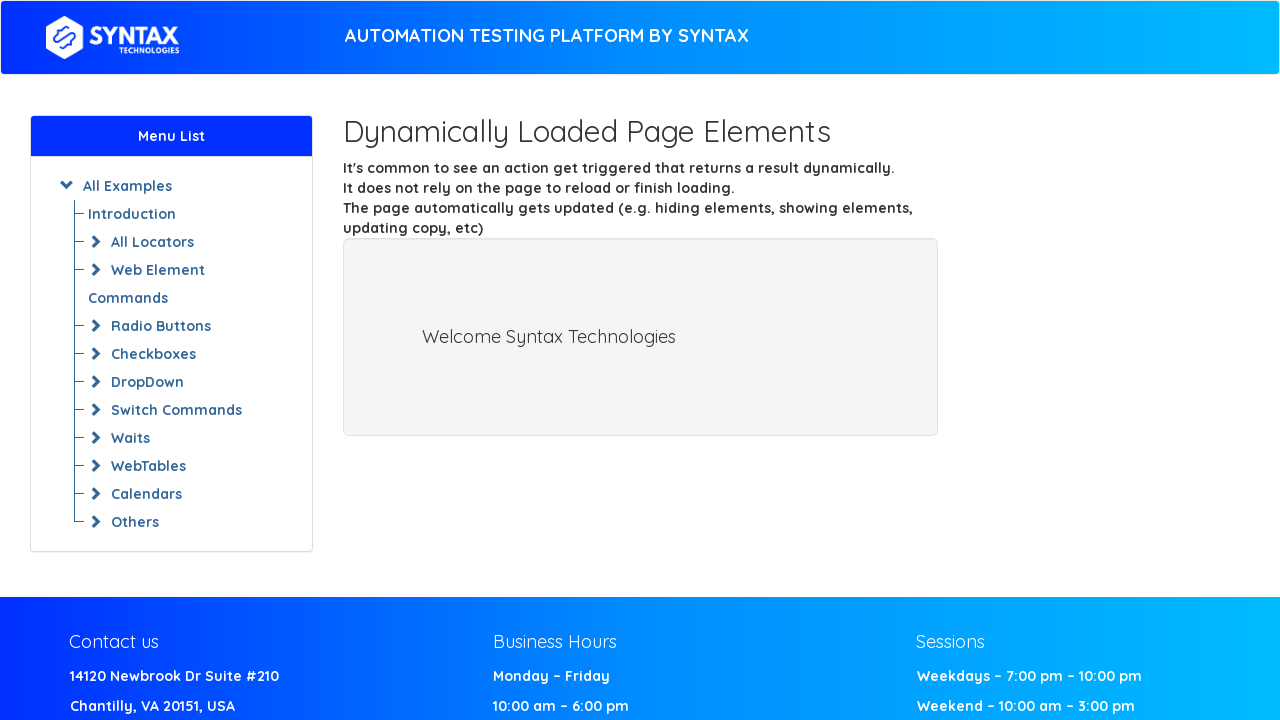

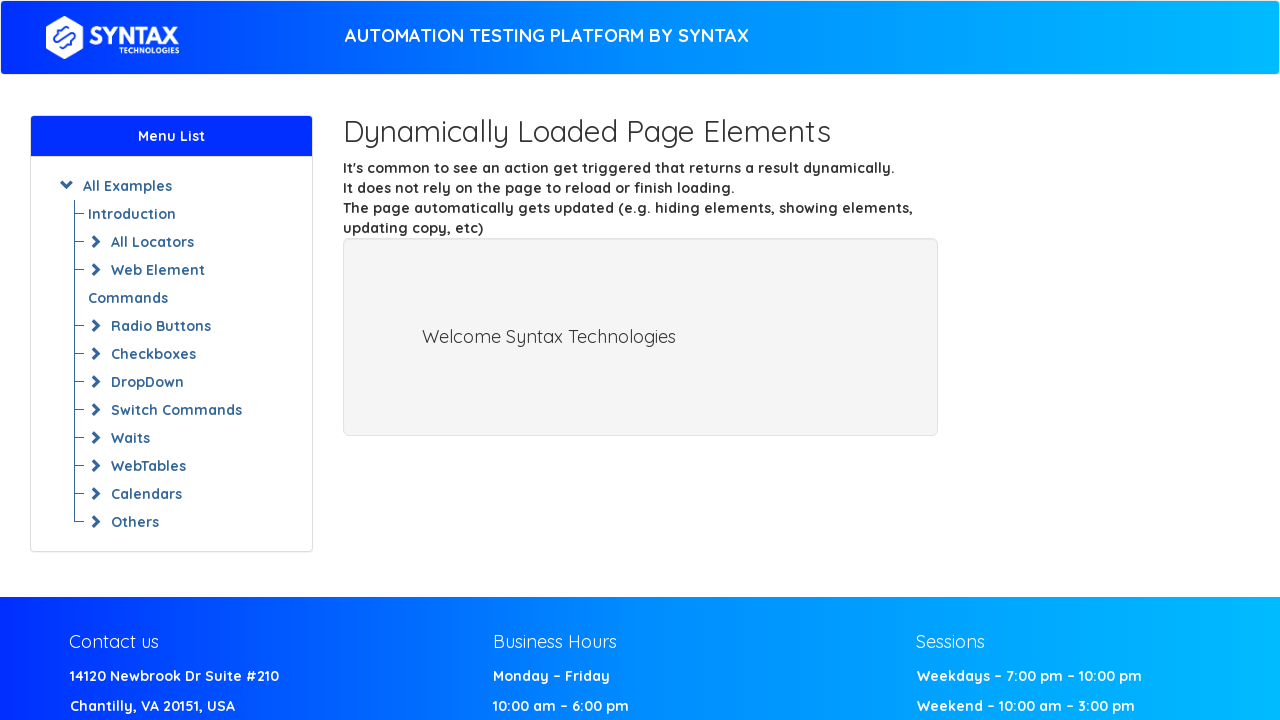